Tests that entered text is trimmed when editing a todo item

Starting URL: https://demo.playwright.dev/todomvc

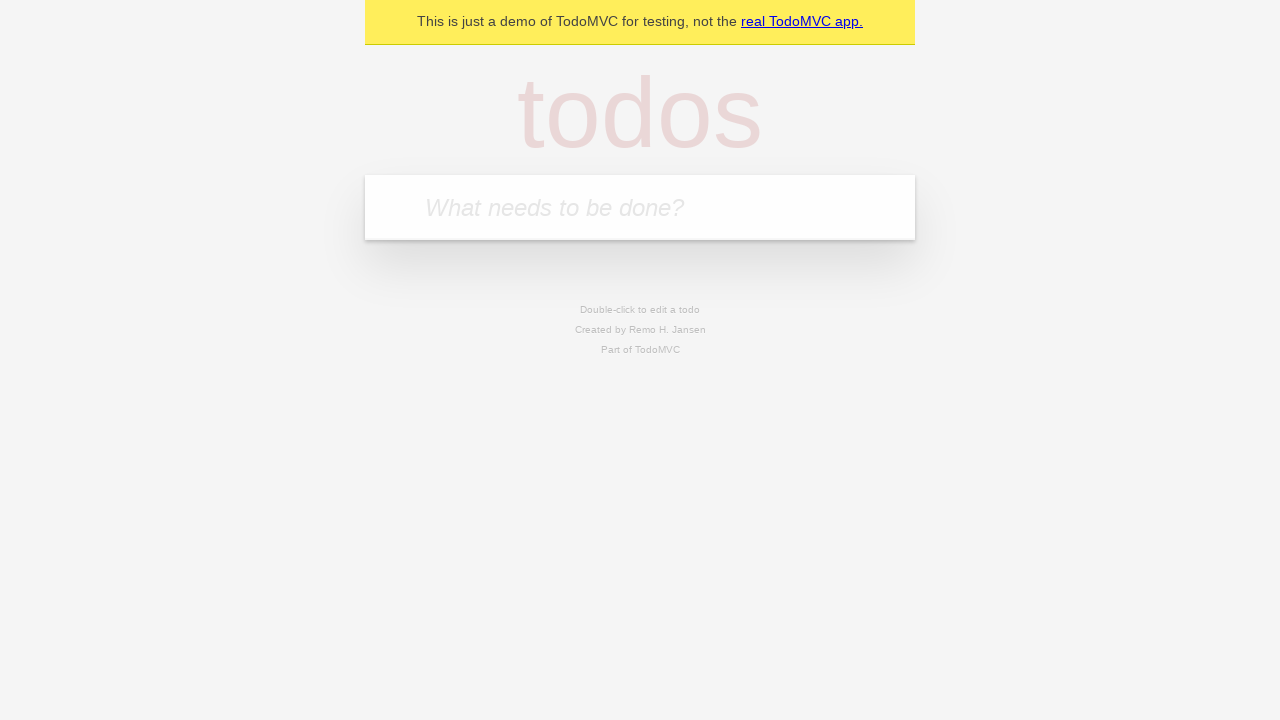

Filled todo input with 'buy some cheese' on internal:attr=[placeholder="What needs to be done?"i]
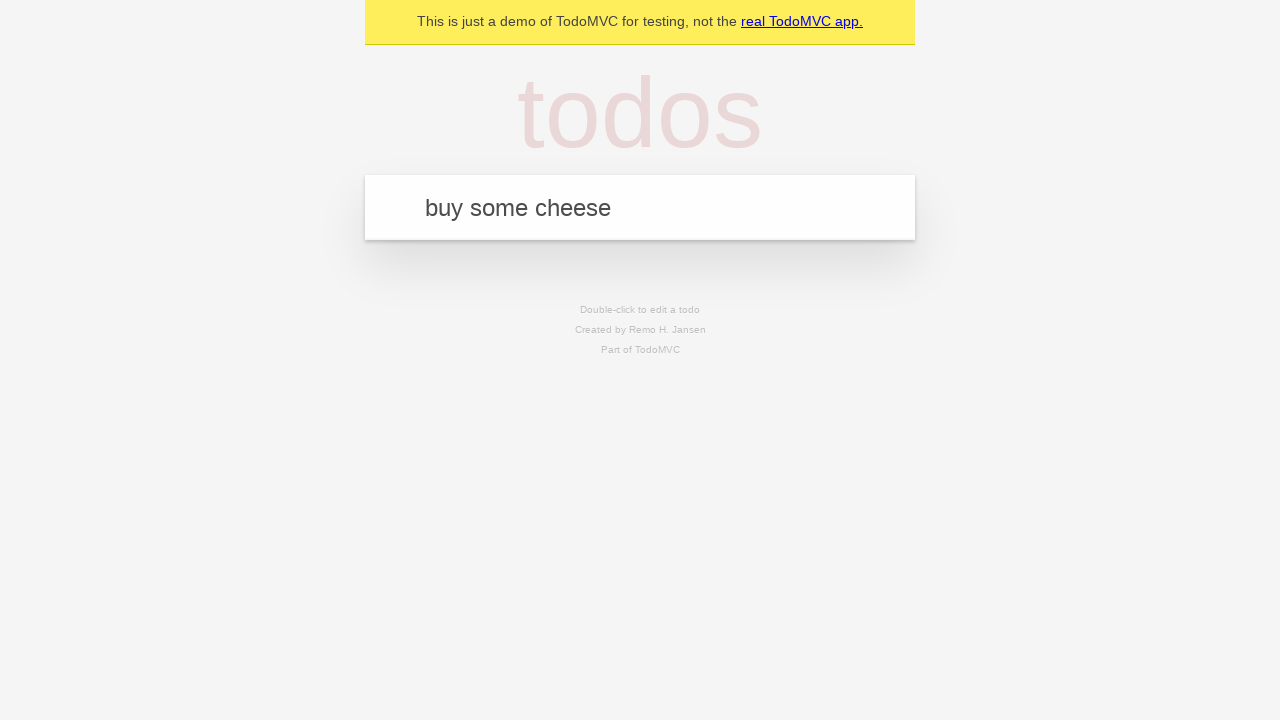

Pressed Enter to create first todo item on internal:attr=[placeholder="What needs to be done?"i]
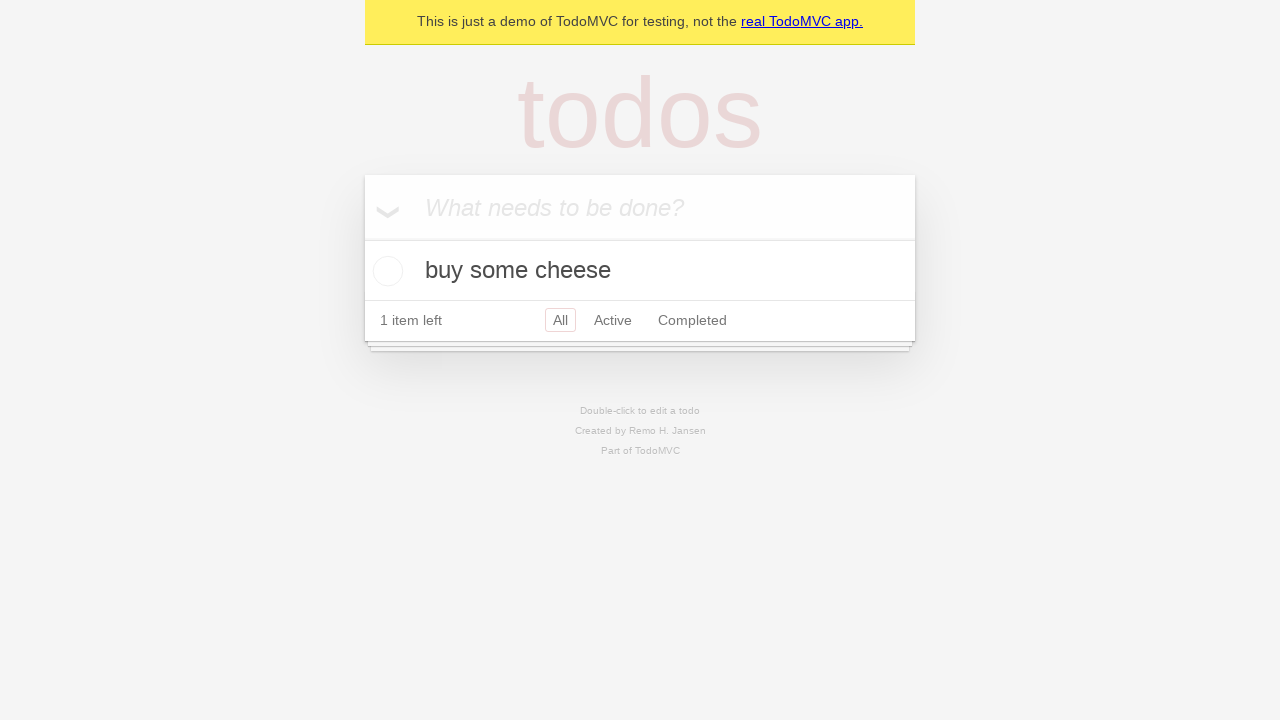

Filled todo input with 'feed the cat' on internal:attr=[placeholder="What needs to be done?"i]
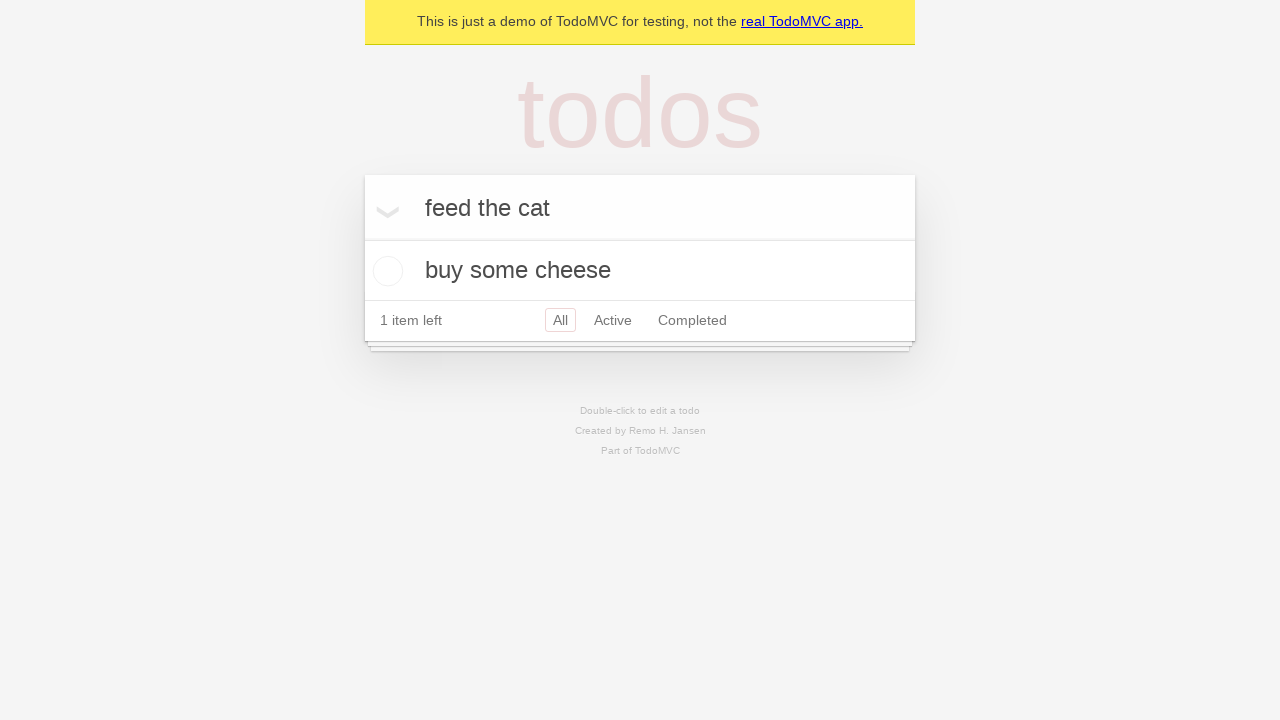

Pressed Enter to create second todo item on internal:attr=[placeholder="What needs to be done?"i]
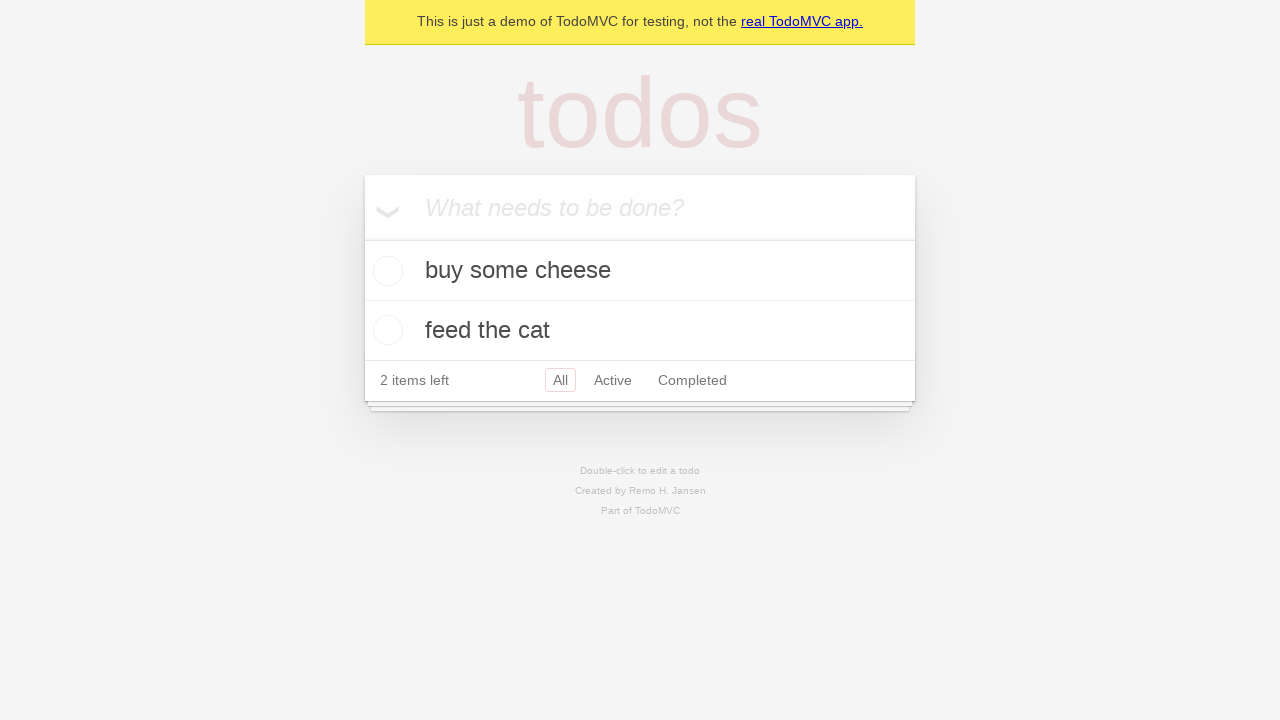

Filled todo input with 'book a doctors appointment' on internal:attr=[placeholder="What needs to be done?"i]
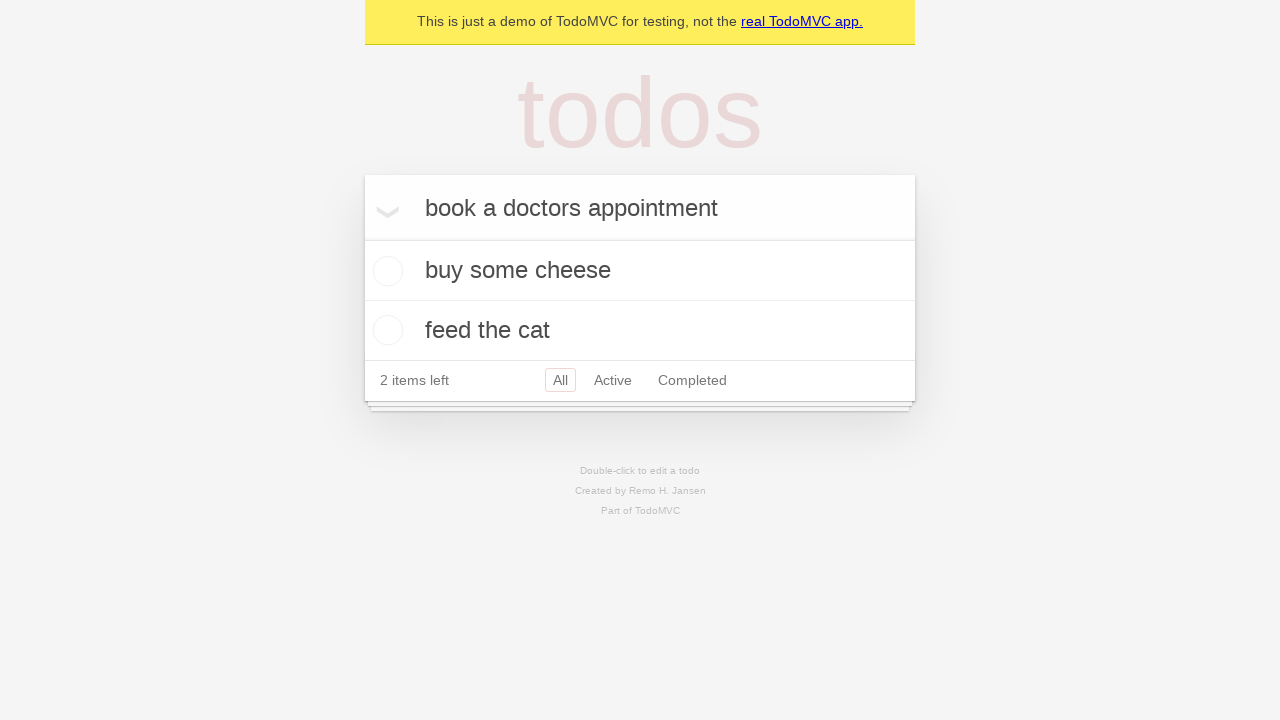

Pressed Enter to create third todo item on internal:attr=[placeholder="What needs to be done?"i]
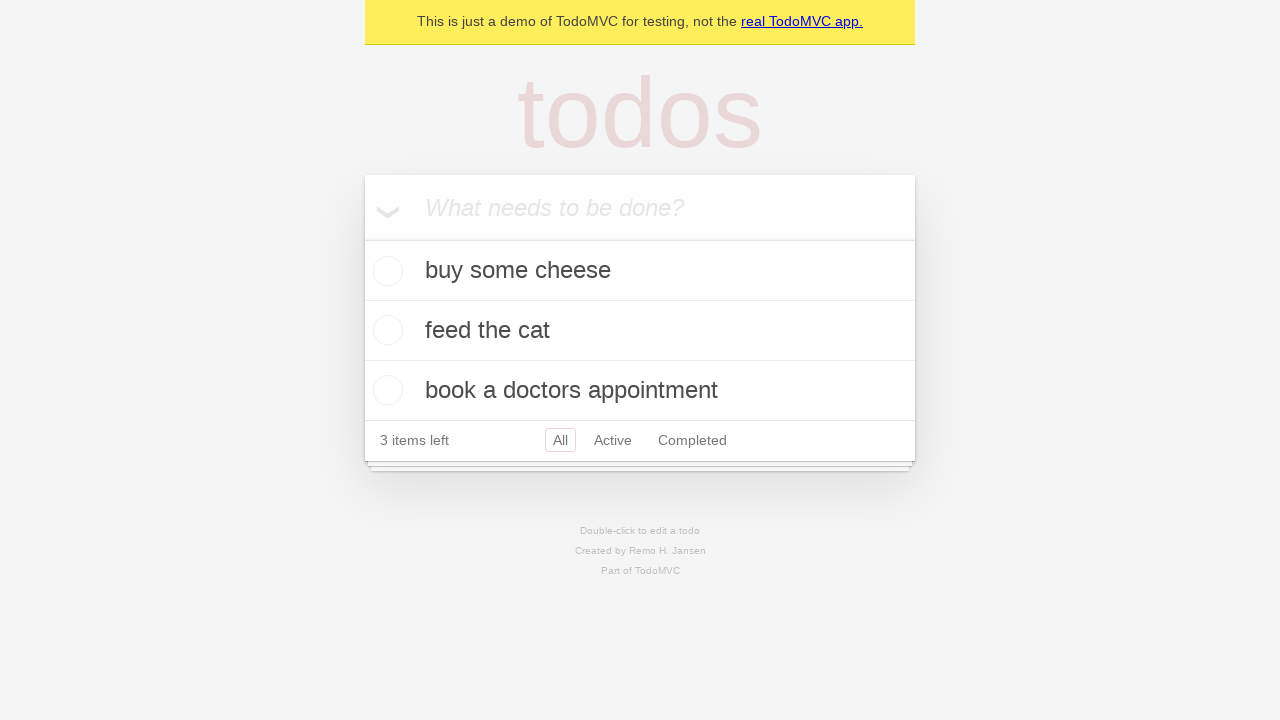

Double-clicked on second todo item to enter edit mode at (640, 331) on internal:testid=[data-testid="todo-item"s] >> nth=1
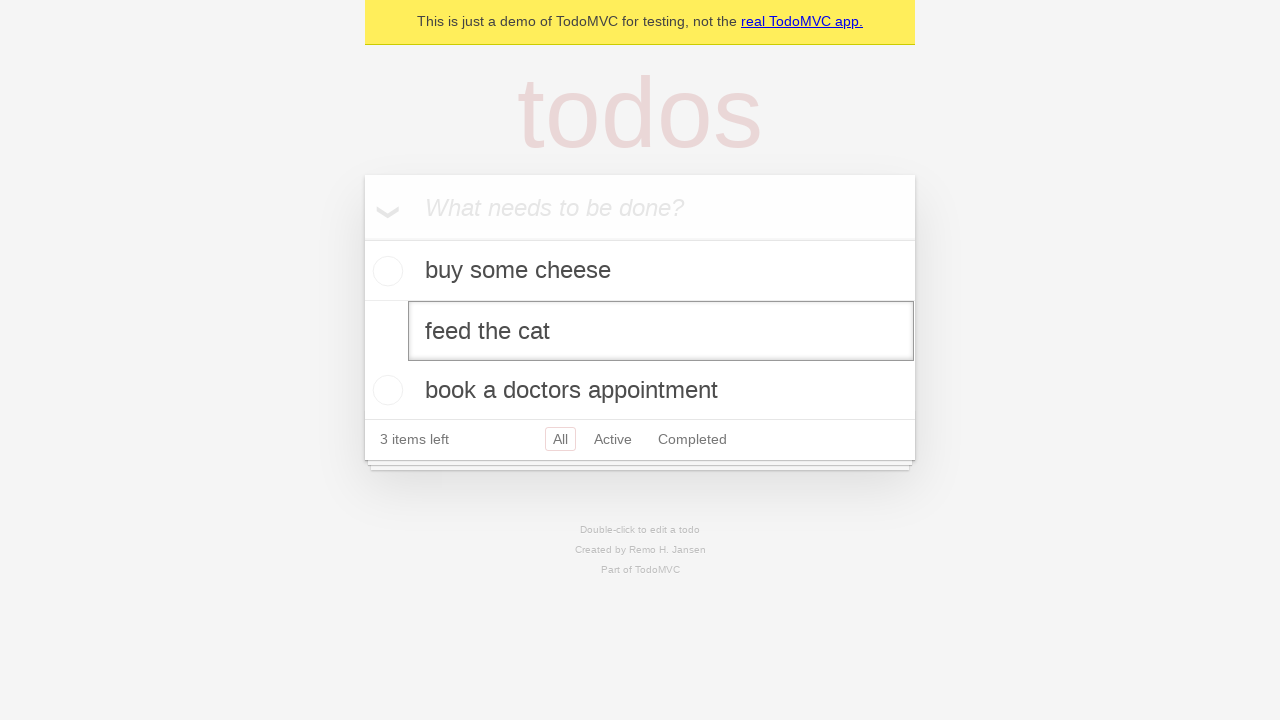

Filled edit field with text containing leading and trailing spaces on internal:testid=[data-testid="todo-item"s] >> nth=1 >> internal:role=textbox[nam
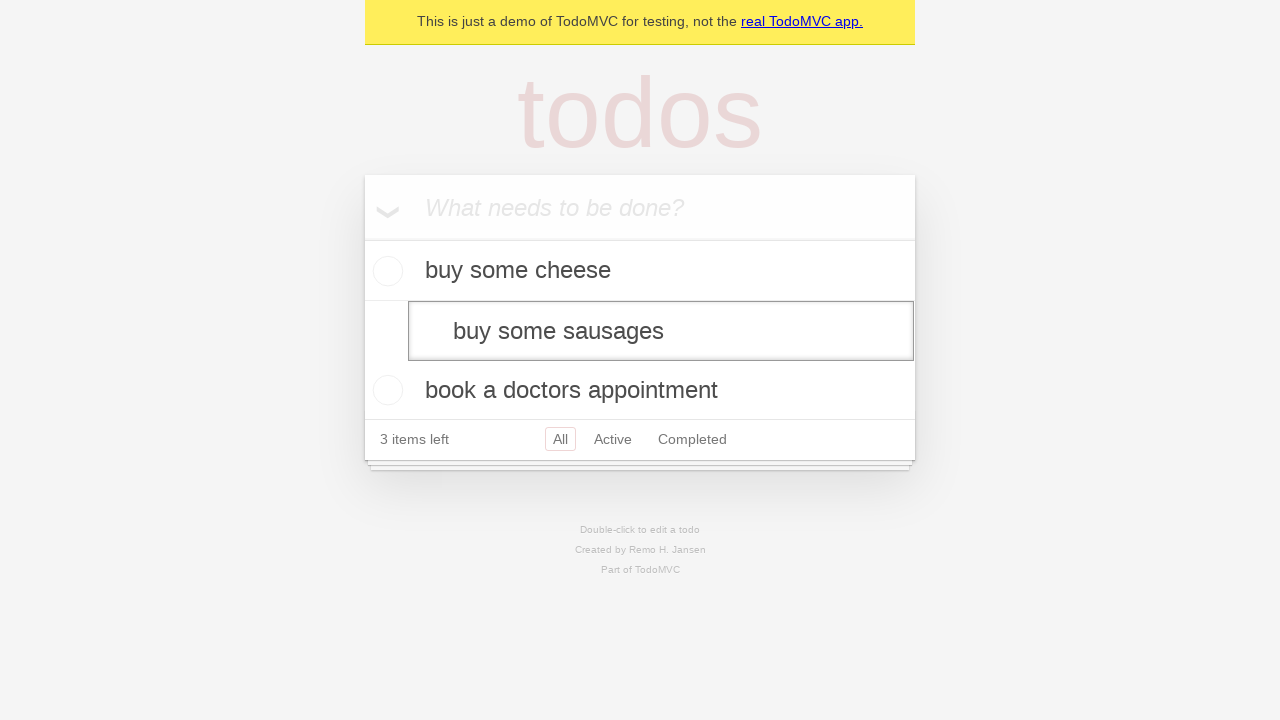

Pressed Enter to confirm edit and verify text is trimmed on internal:testid=[data-testid="todo-item"s] >> nth=1 >> internal:role=textbox[nam
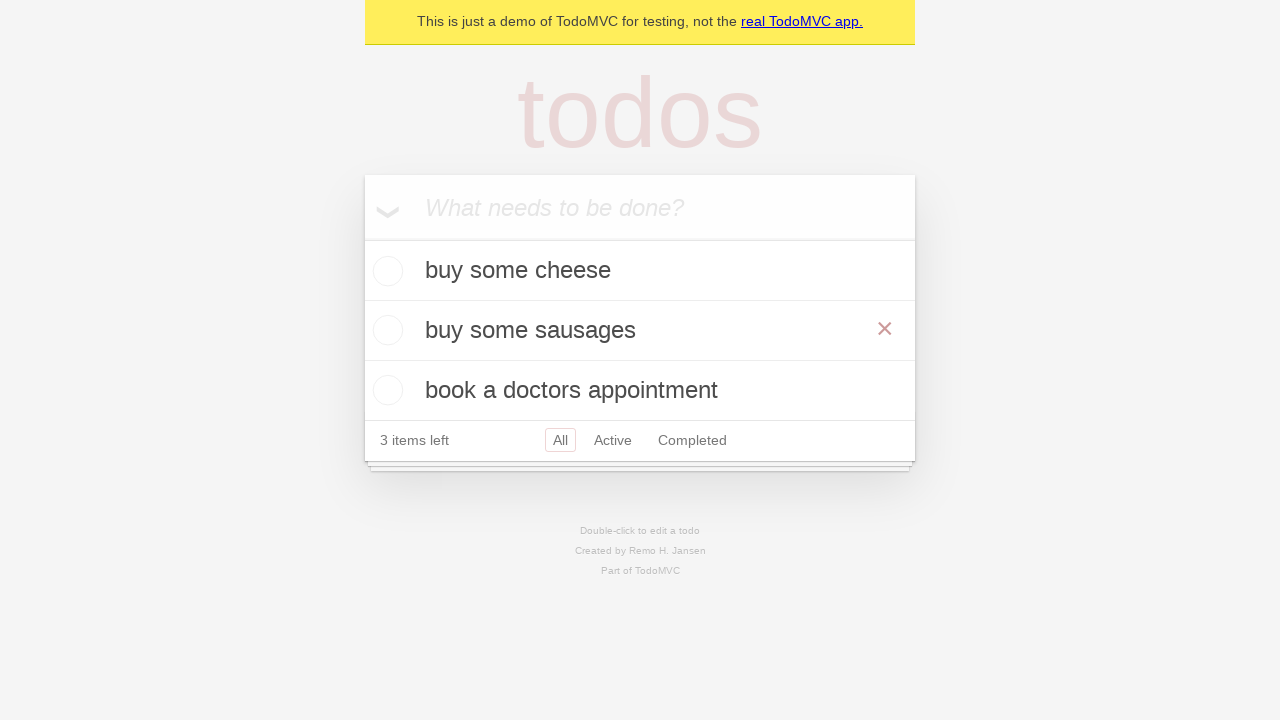

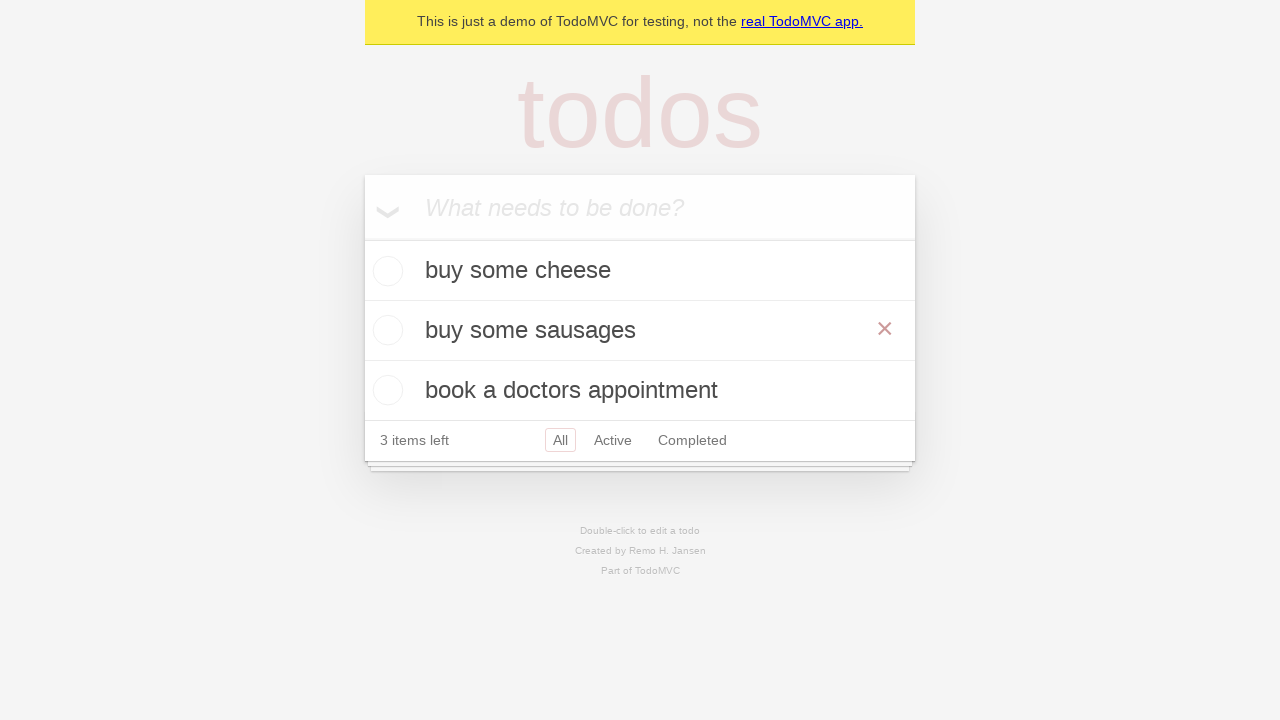